Tests nested iframe navigation by switching through parent and child frames

Starting URL: https://demoqa.com/nestedframes

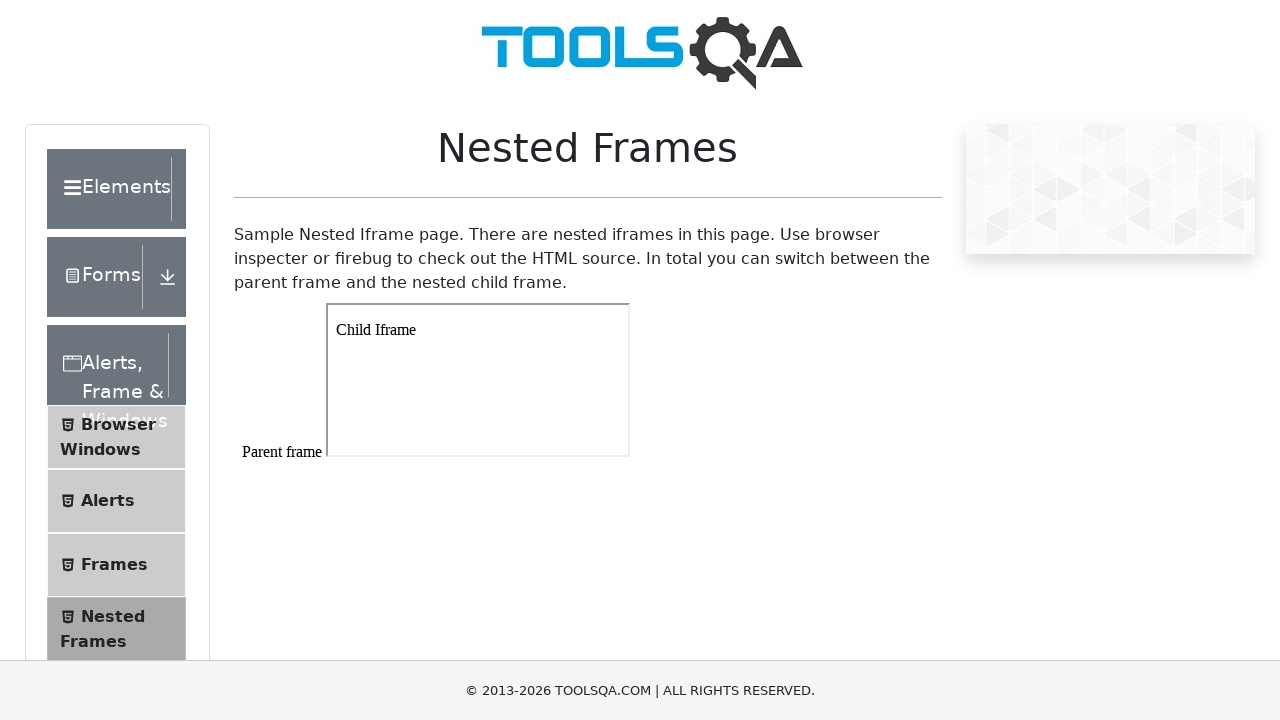

Navigated to nested frames test page
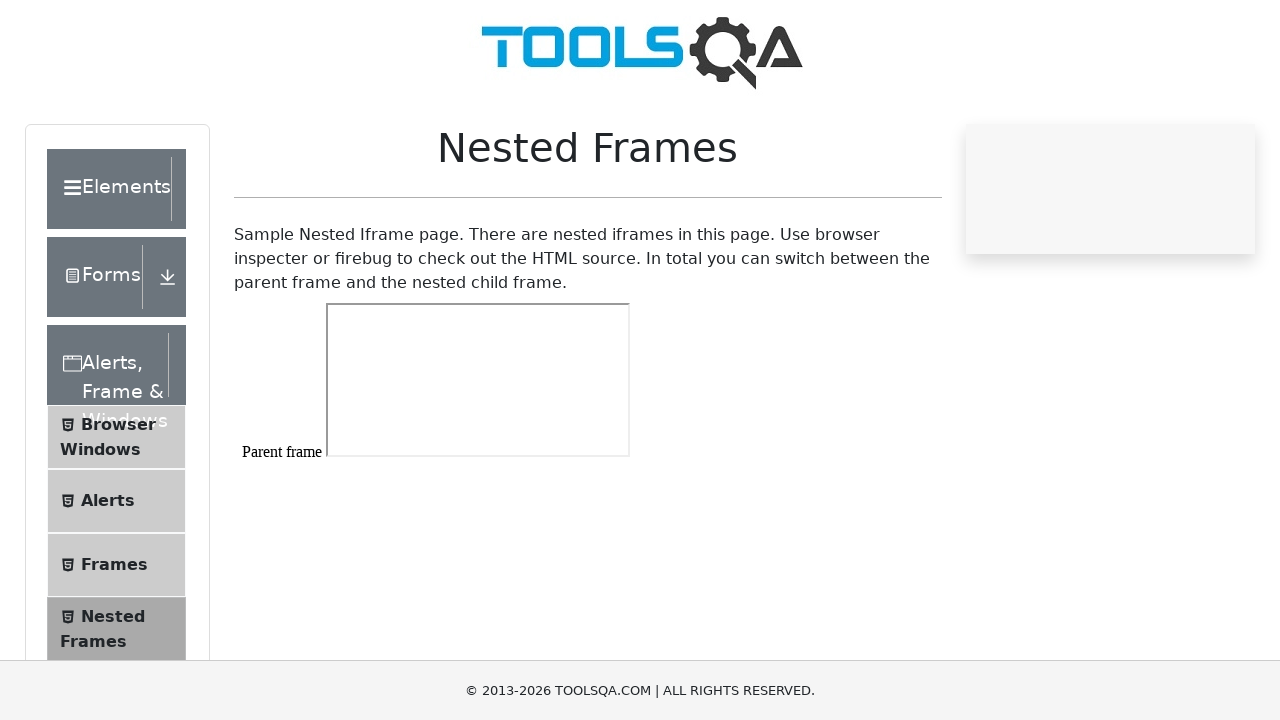

Switched to parent frame 'frame1'
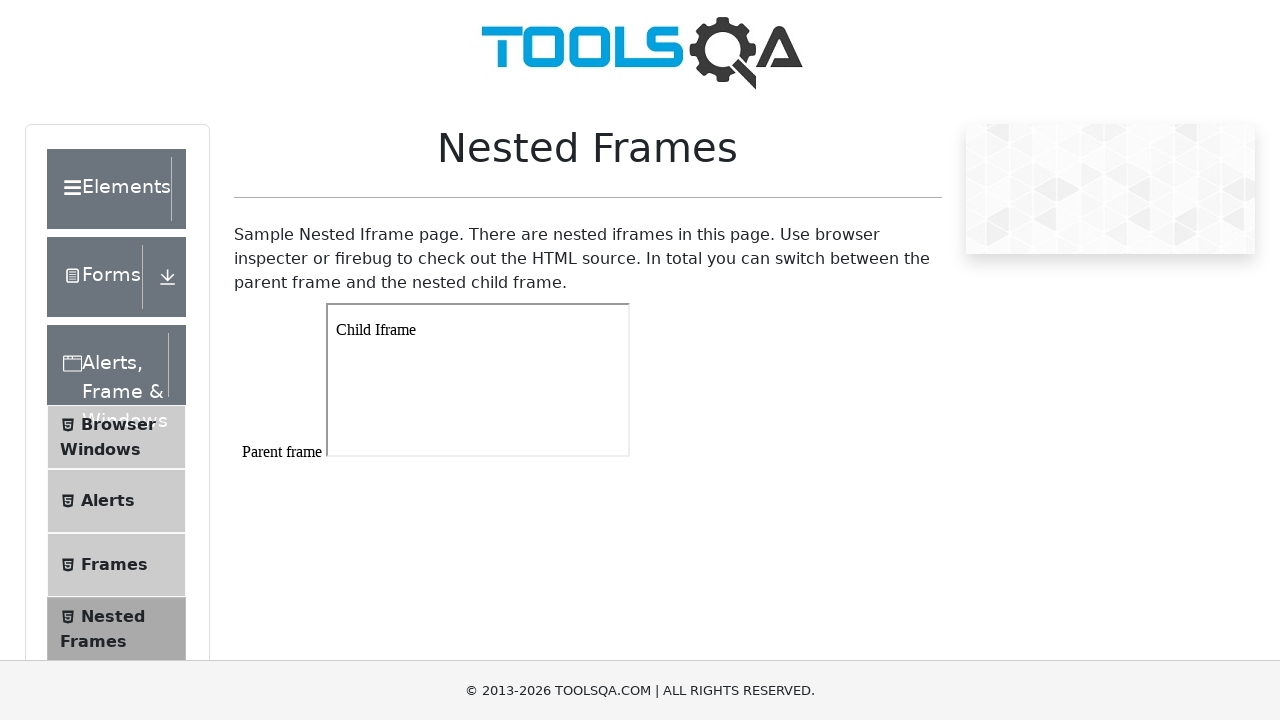

Retrieved child frames from parent frame
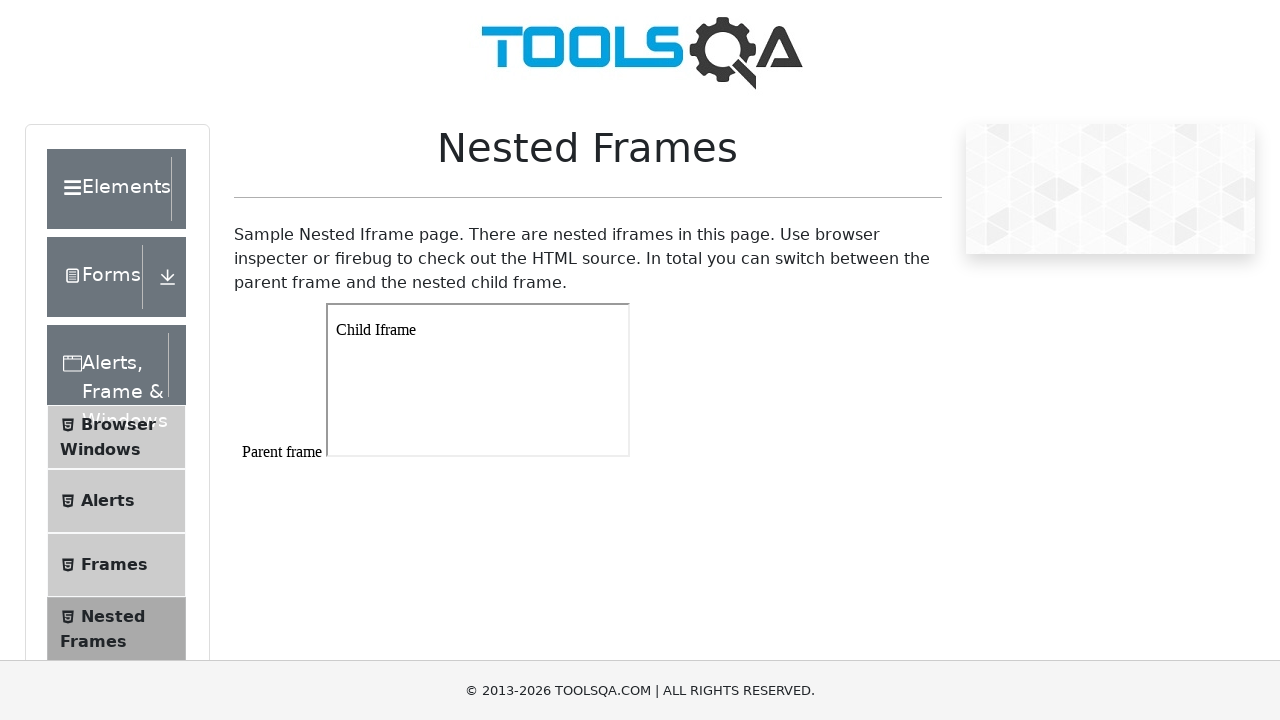

Selected first child frame from parent
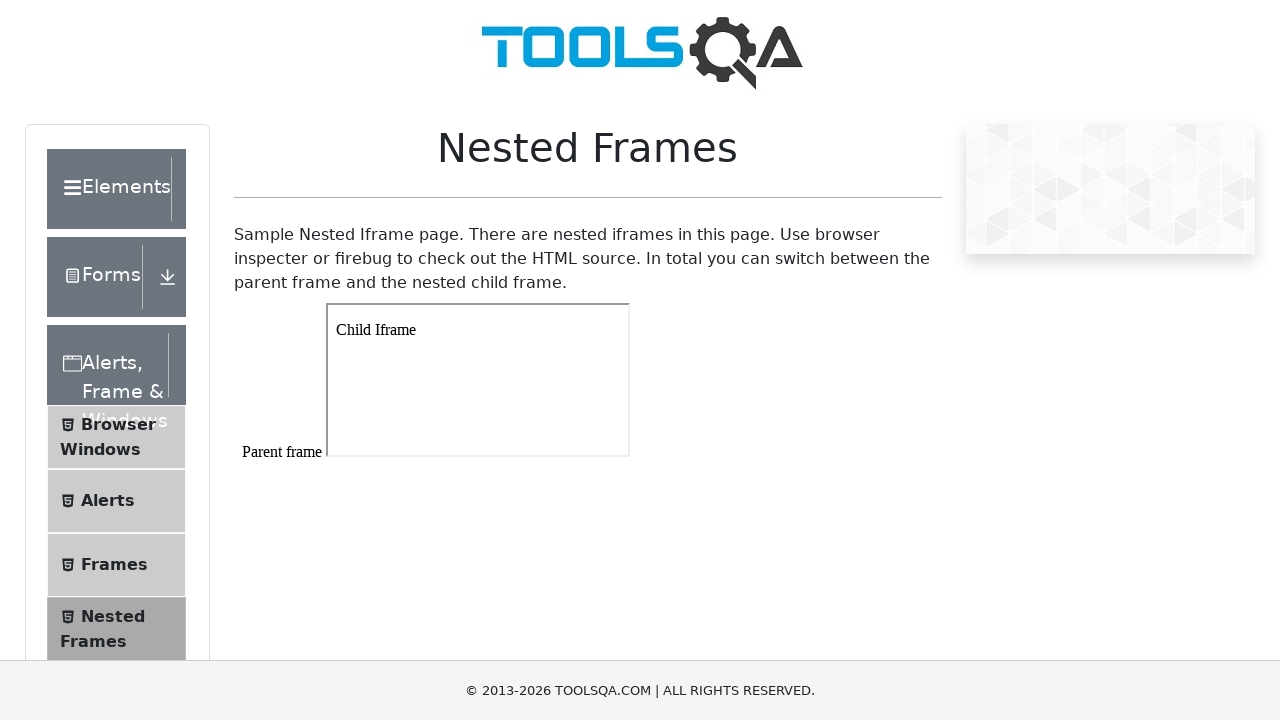

Retrieved text from paragraph in child frame: 'Child Iframe'
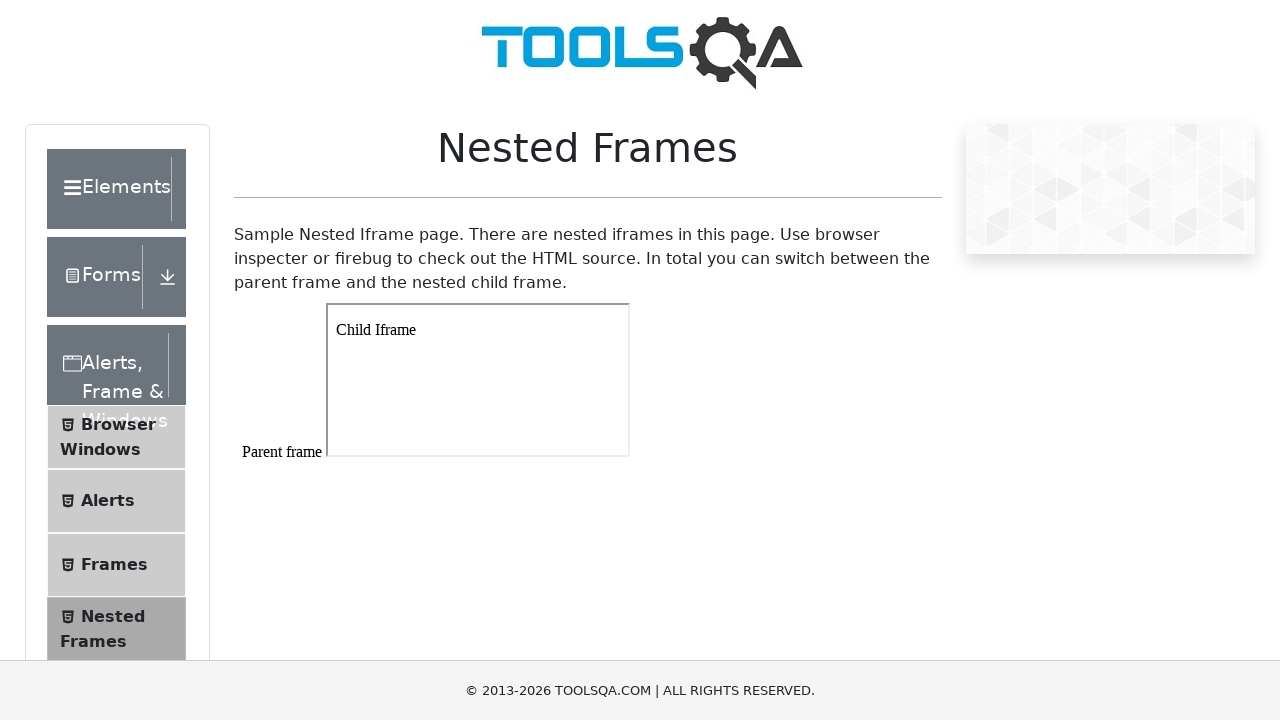

Retrieved text from parent frame body: '
Parent frame



'
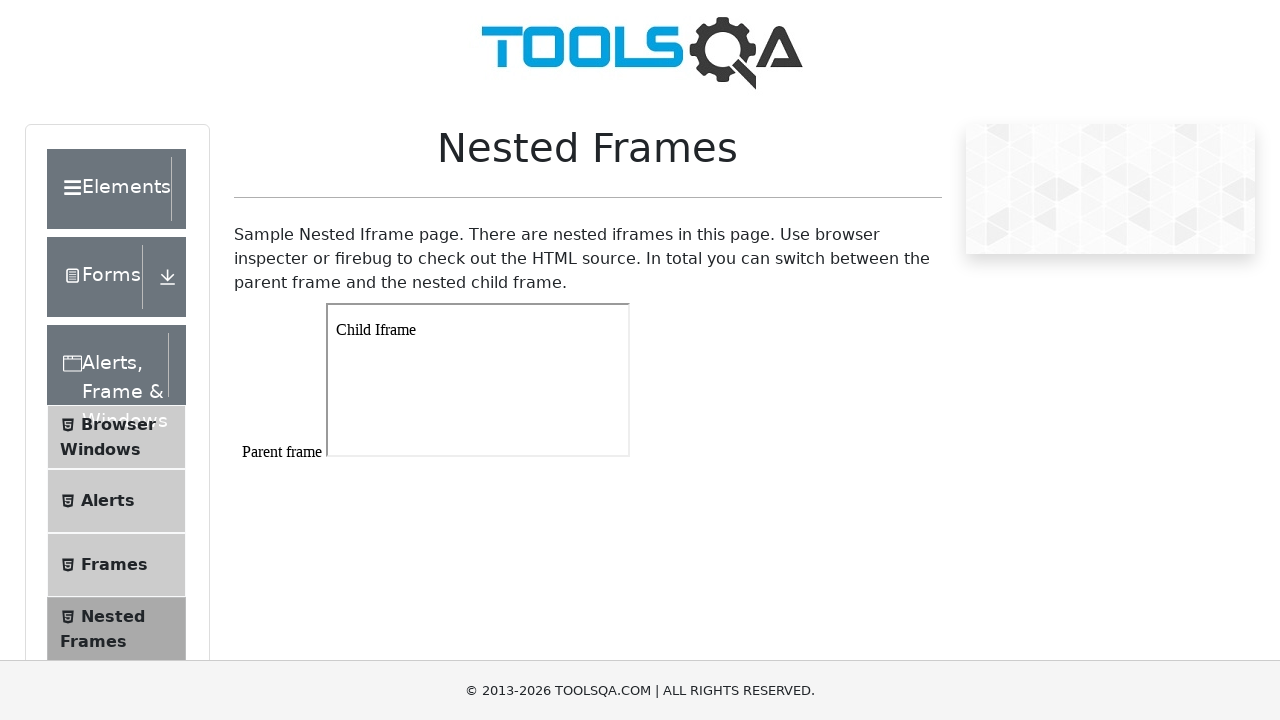

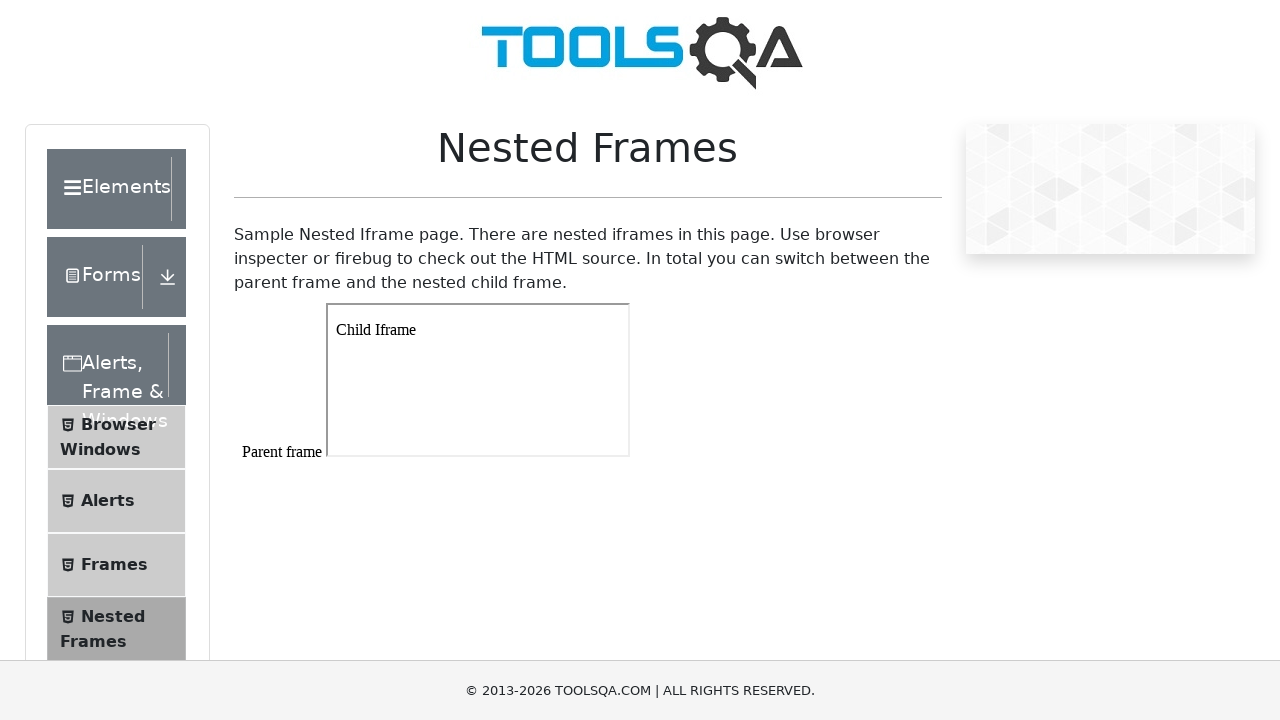